Tests a form submission by filling in first name and last name fields, then clicking the submit button

Starting URL: https://trytestingthis.netlify.app/index.html

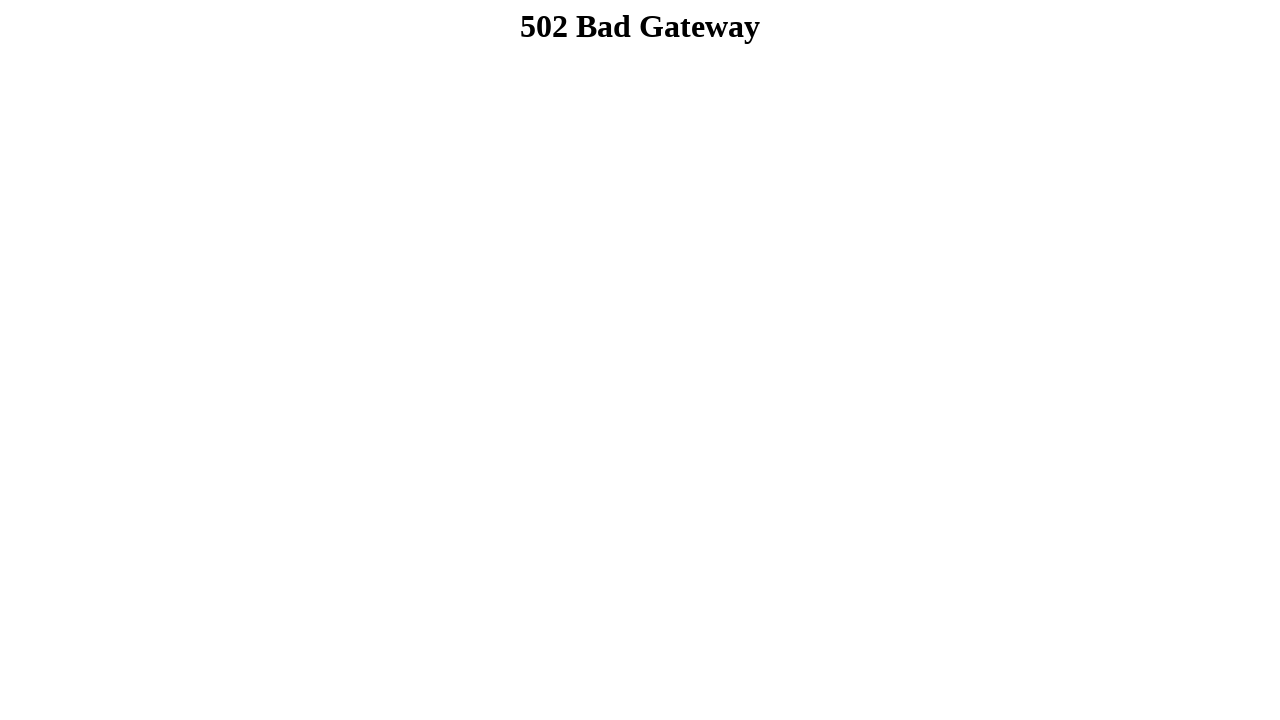

Navigated to form submission test page
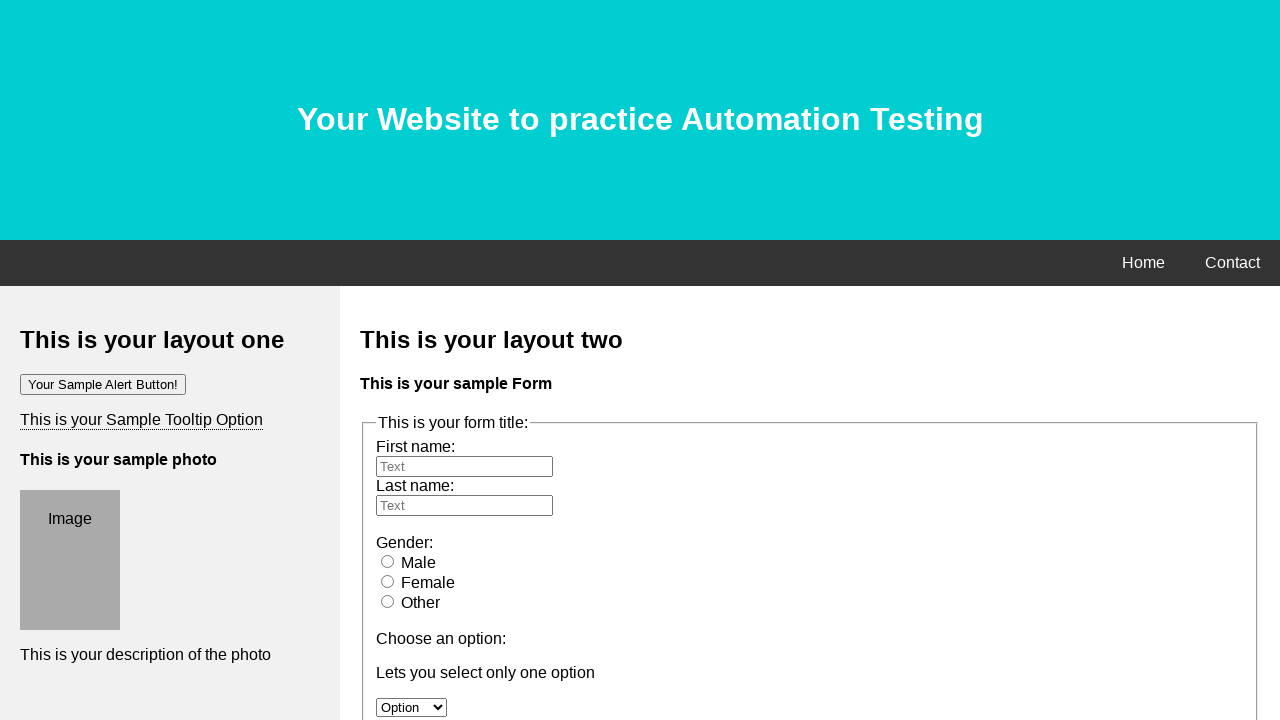

Filled first name field with 'Sree' on #fname
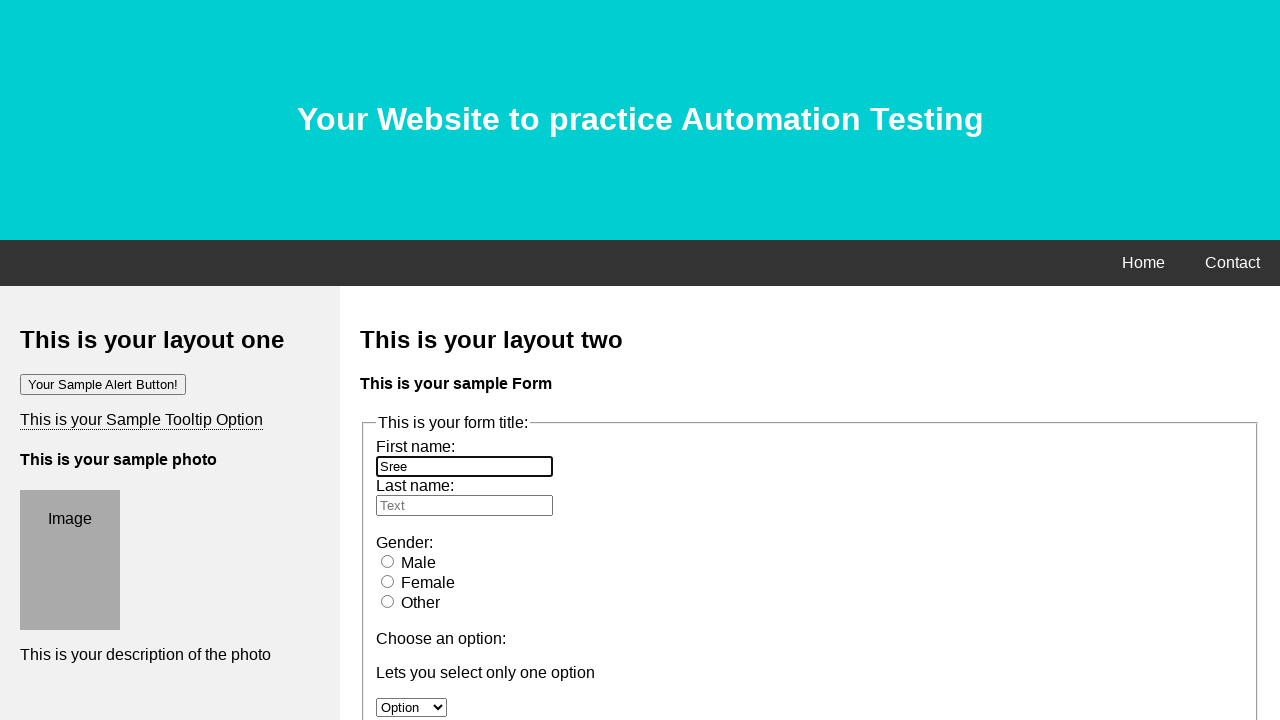

Filled last name field with 'Harsha' on #lname
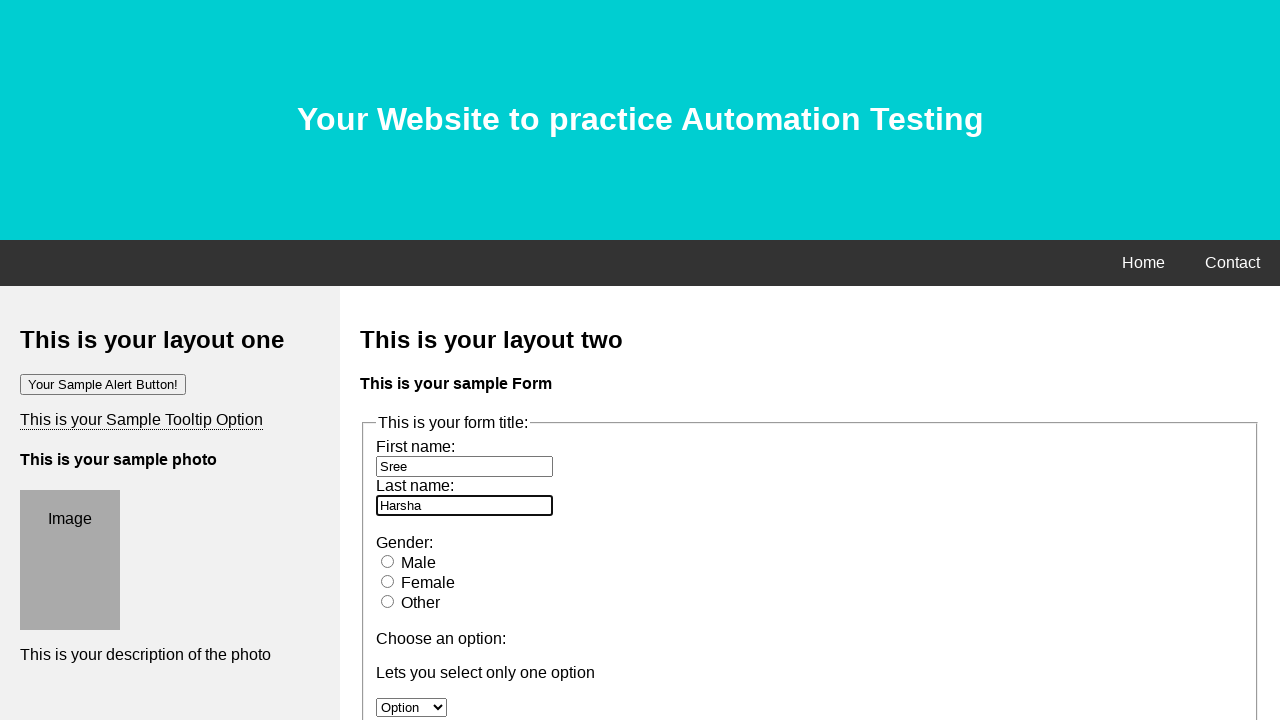

Clicked submit button to submit the form at (404, 361) on button.btn.btn-success
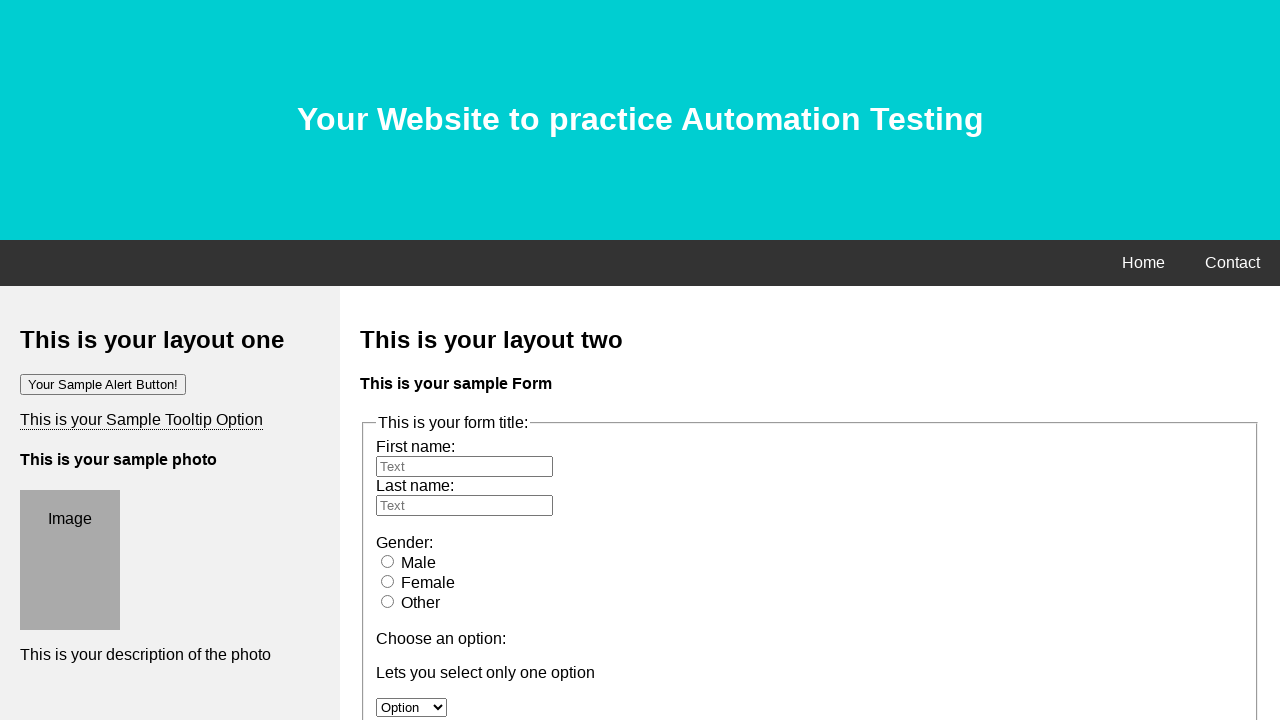

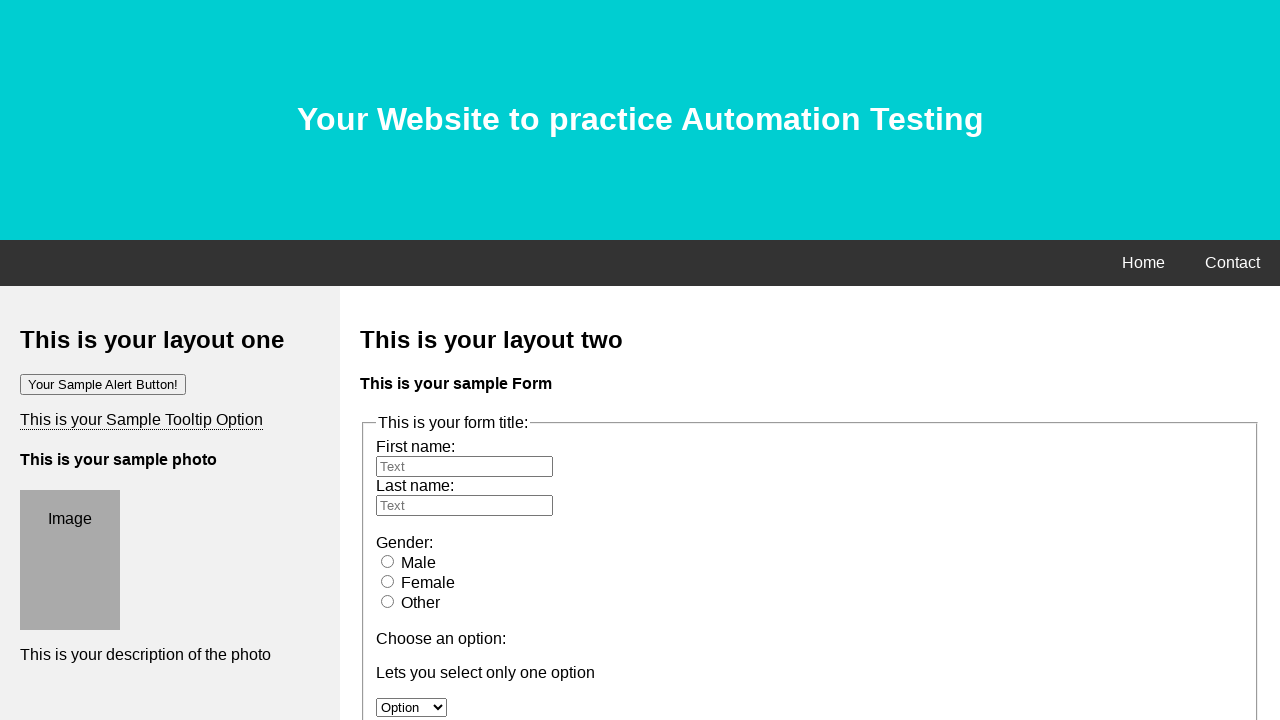